Tests dropdown list functionality by selecting Option 2 and verifying the selection

Starting URL: https://the-internet.herokuapp.com/dropdown

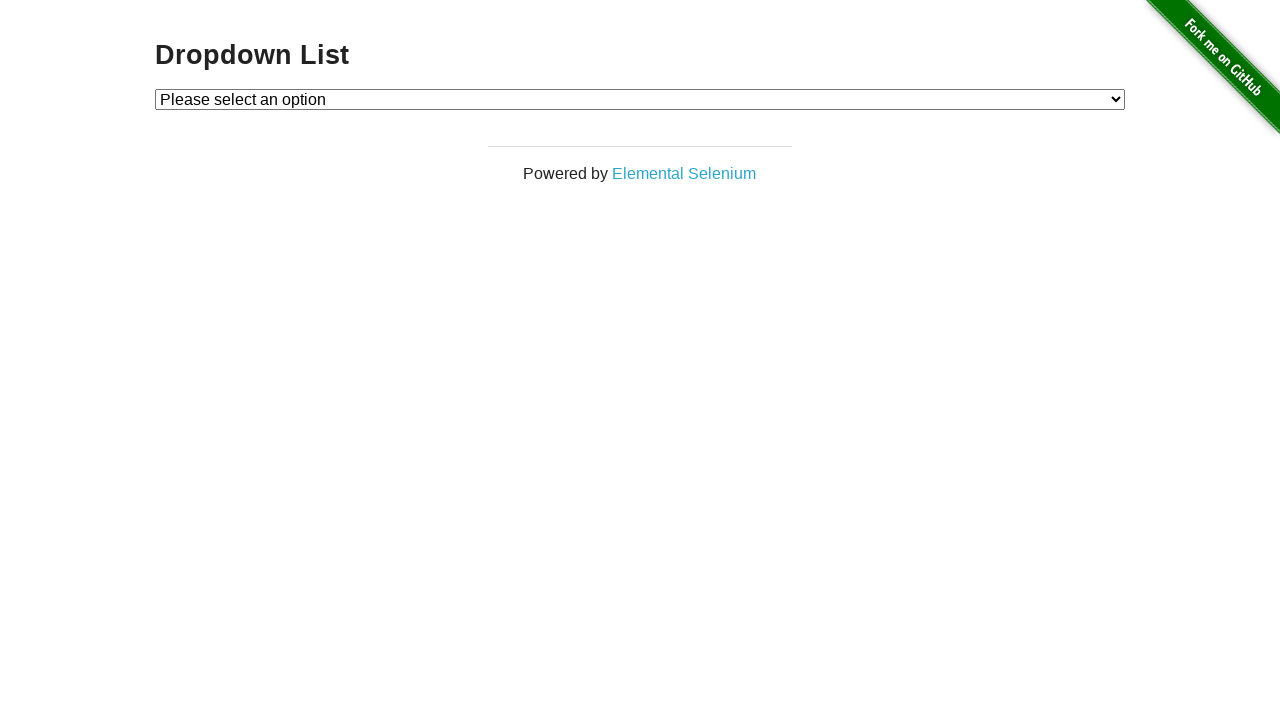

Navigated to dropdown test page
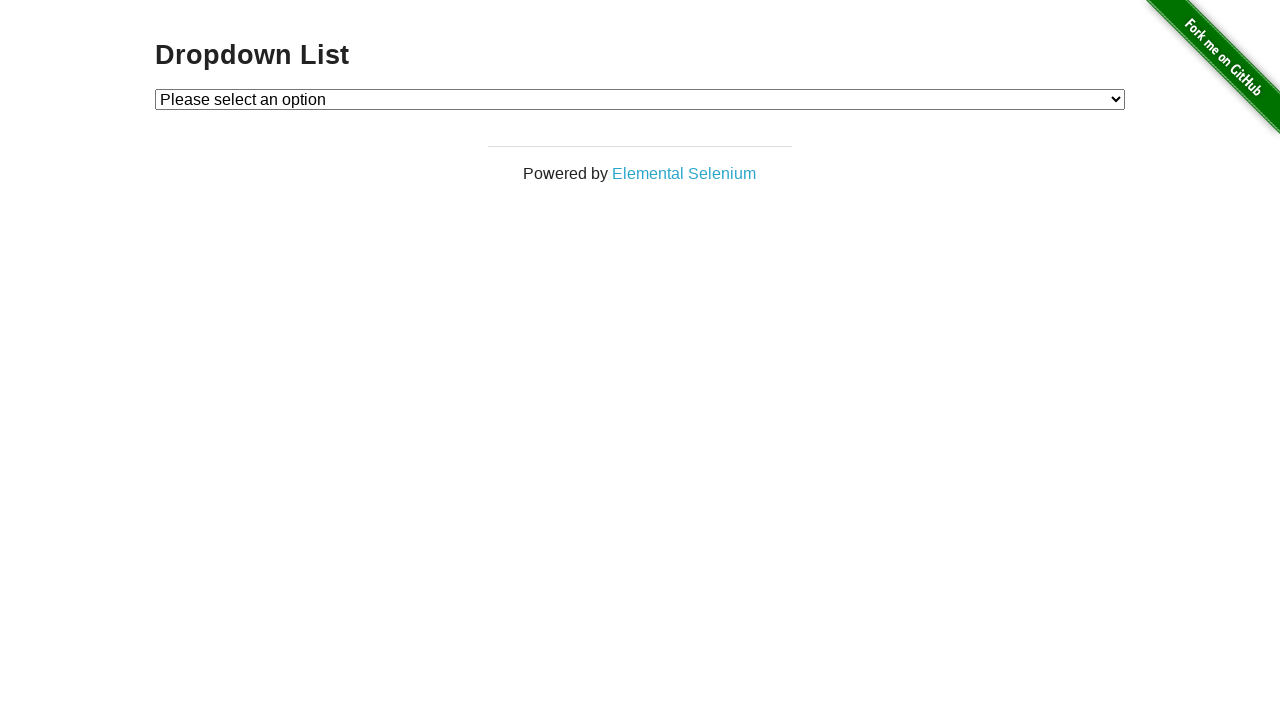

Selected Option 2 from dropdown list on #dropdown
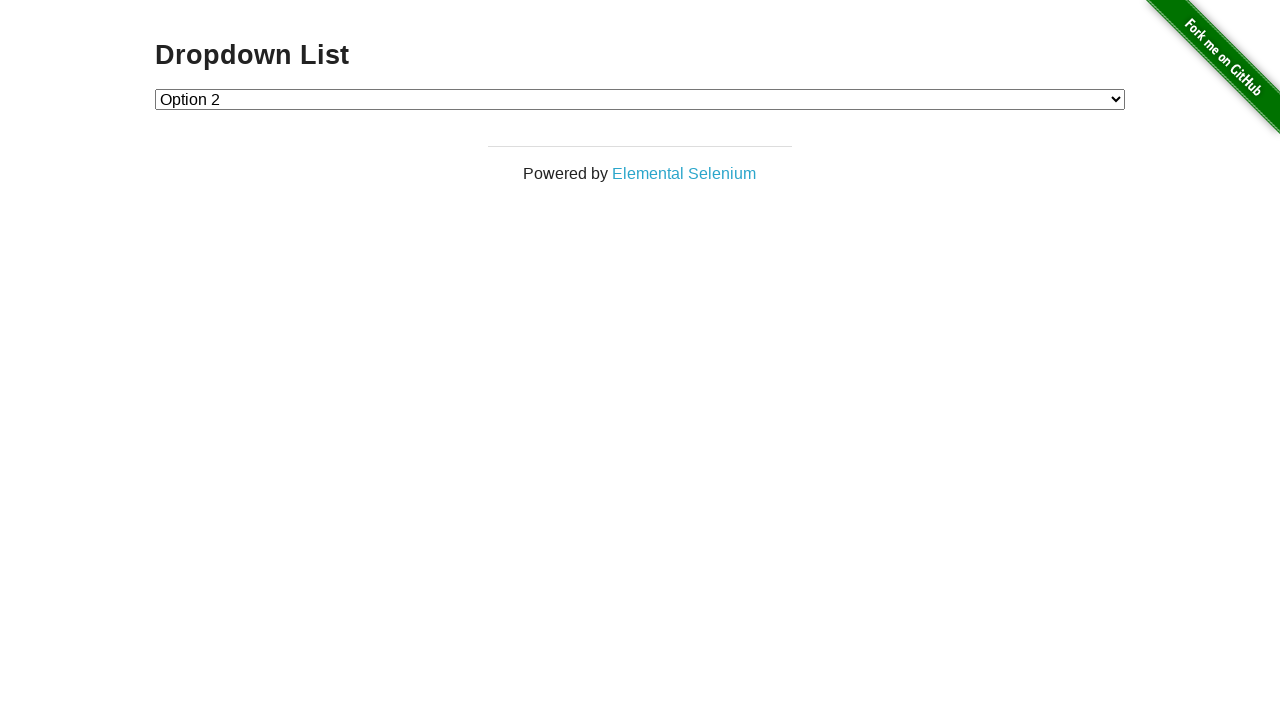

Retrieved selected dropdown value
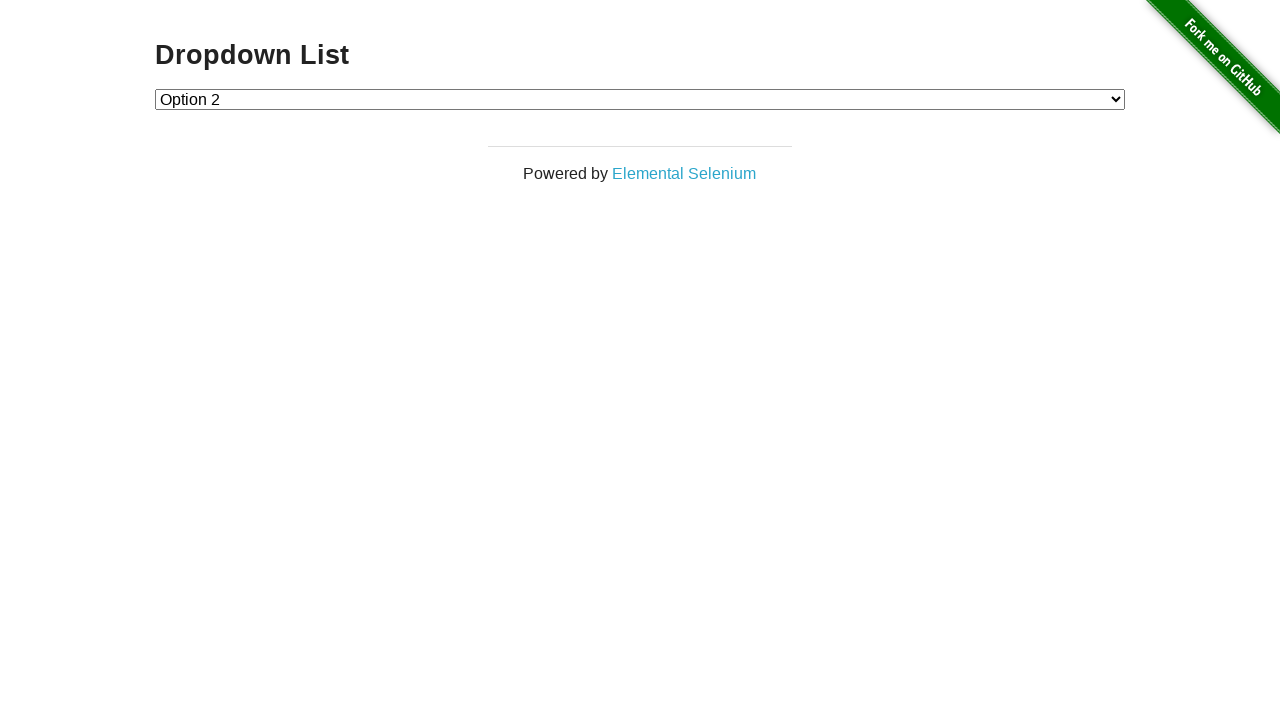

Verified that Option 2 (value '2') is selected
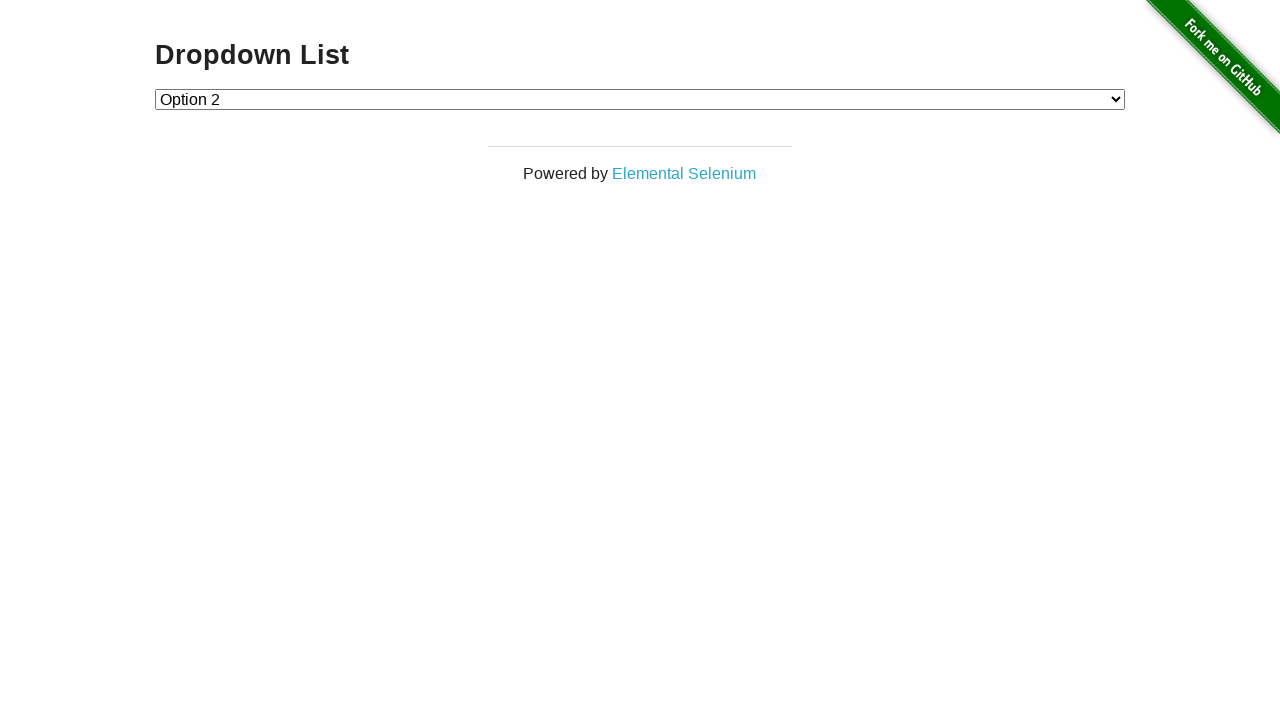

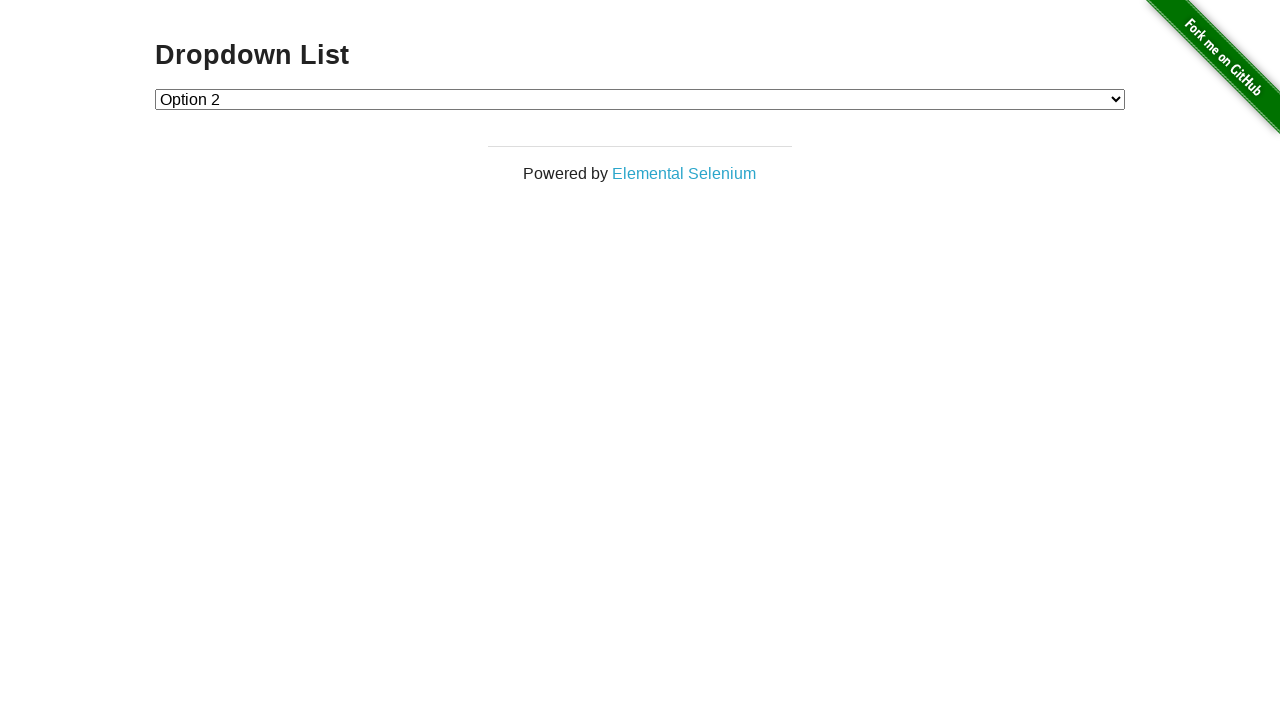